Tests state dropdown selection by selecting Illinois, Virginia, and California in sequence, then verifies California is the final selected option

Starting URL: https://practice.cydeo.com/dropdown

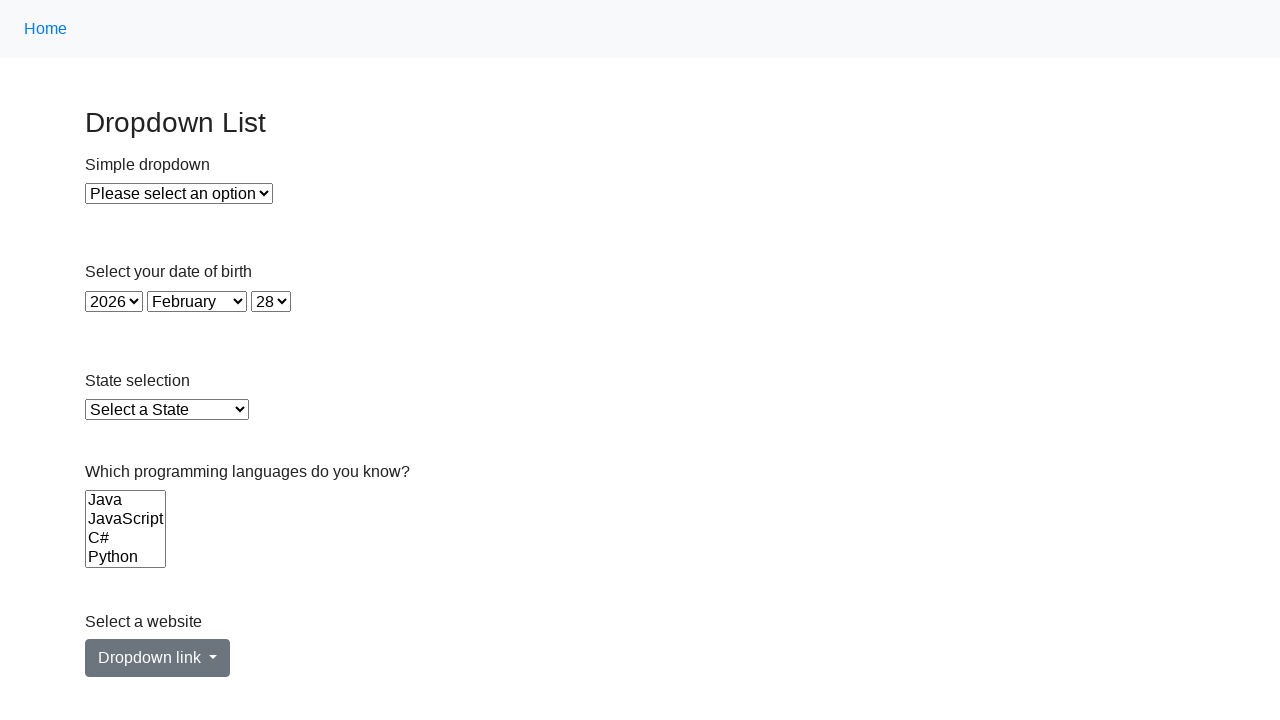

Selected Illinois from state dropdown on select#state
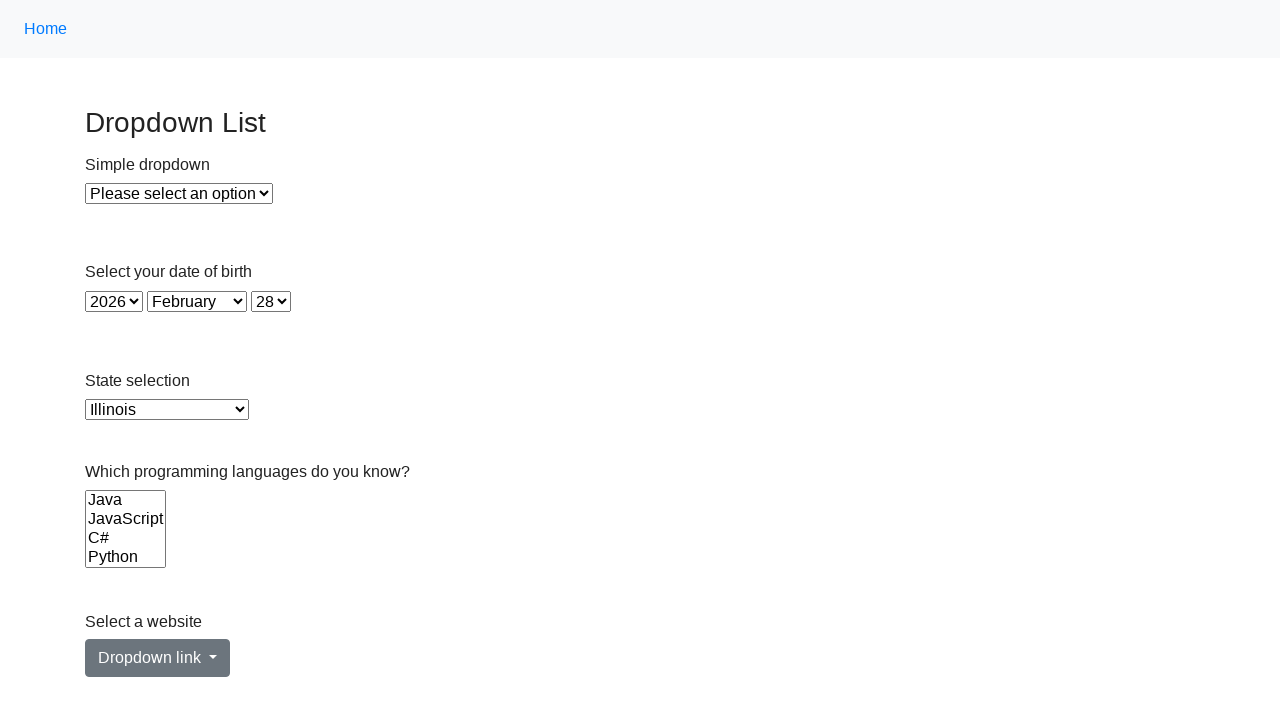

Selected Virginia from state dropdown on select#state
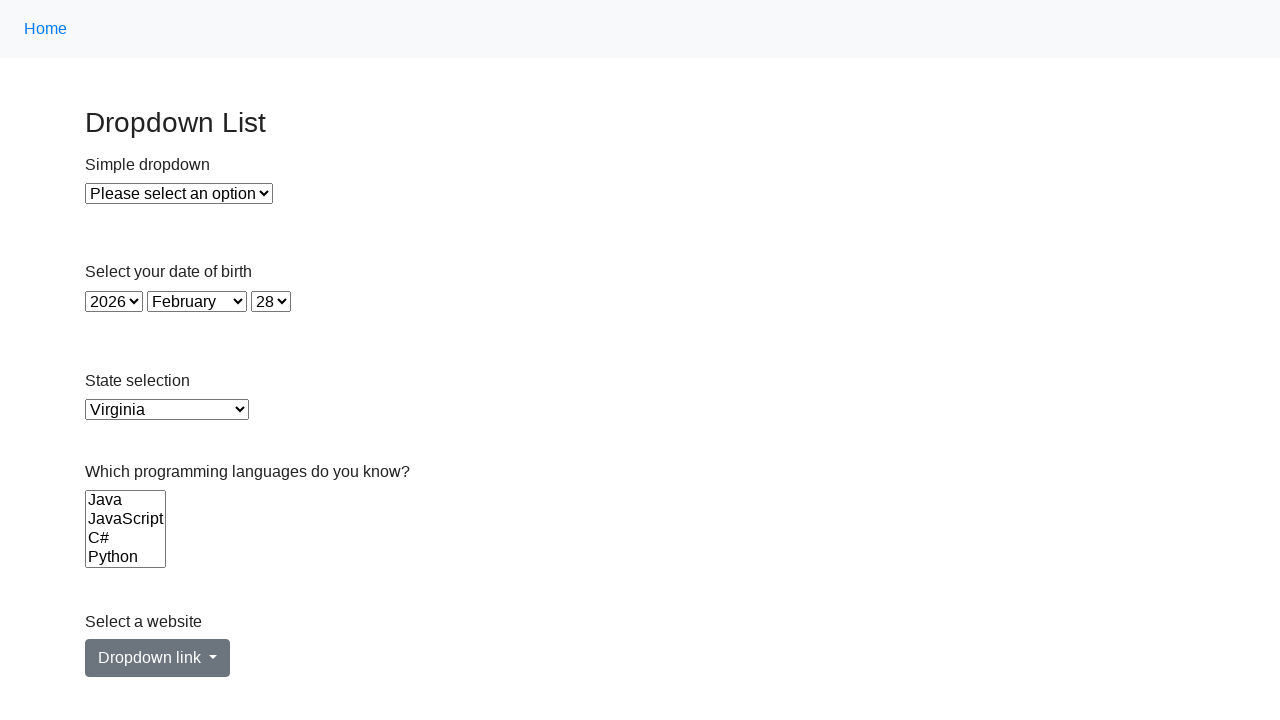

Selected California from state dropdown by index on select#state
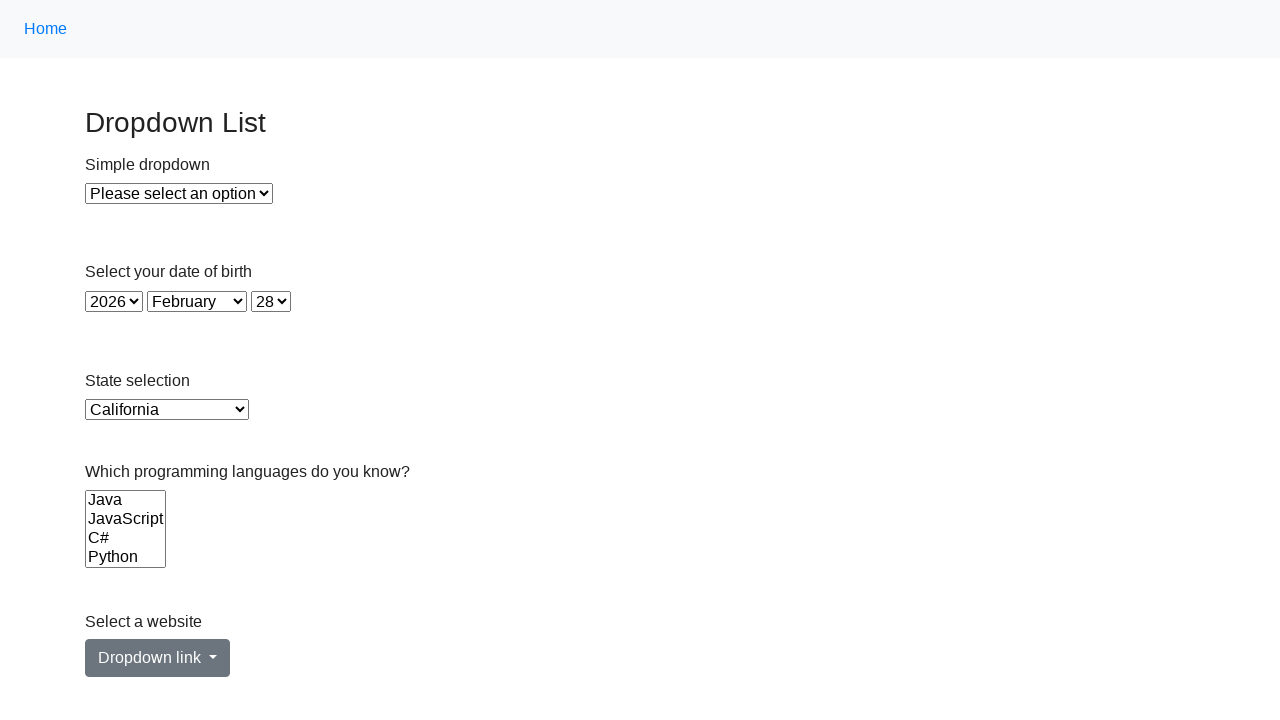

Located the currently selected option in state dropdown
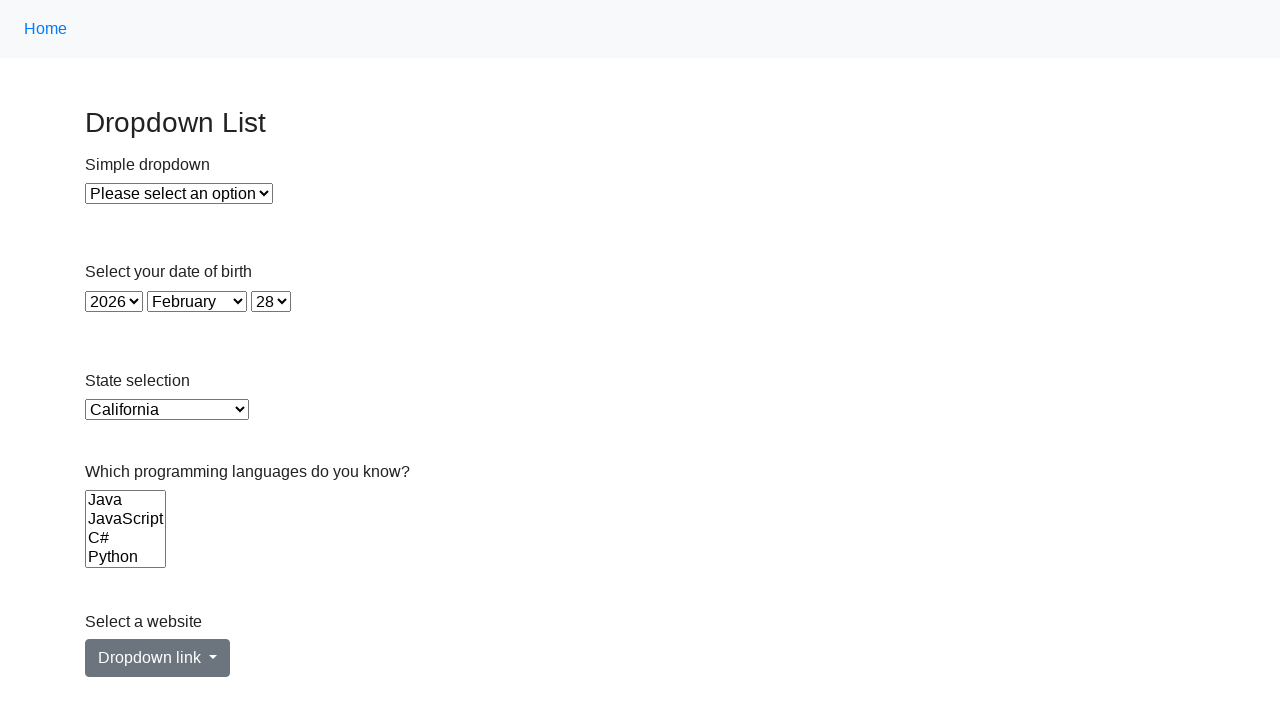

Verified that California is the final selected option
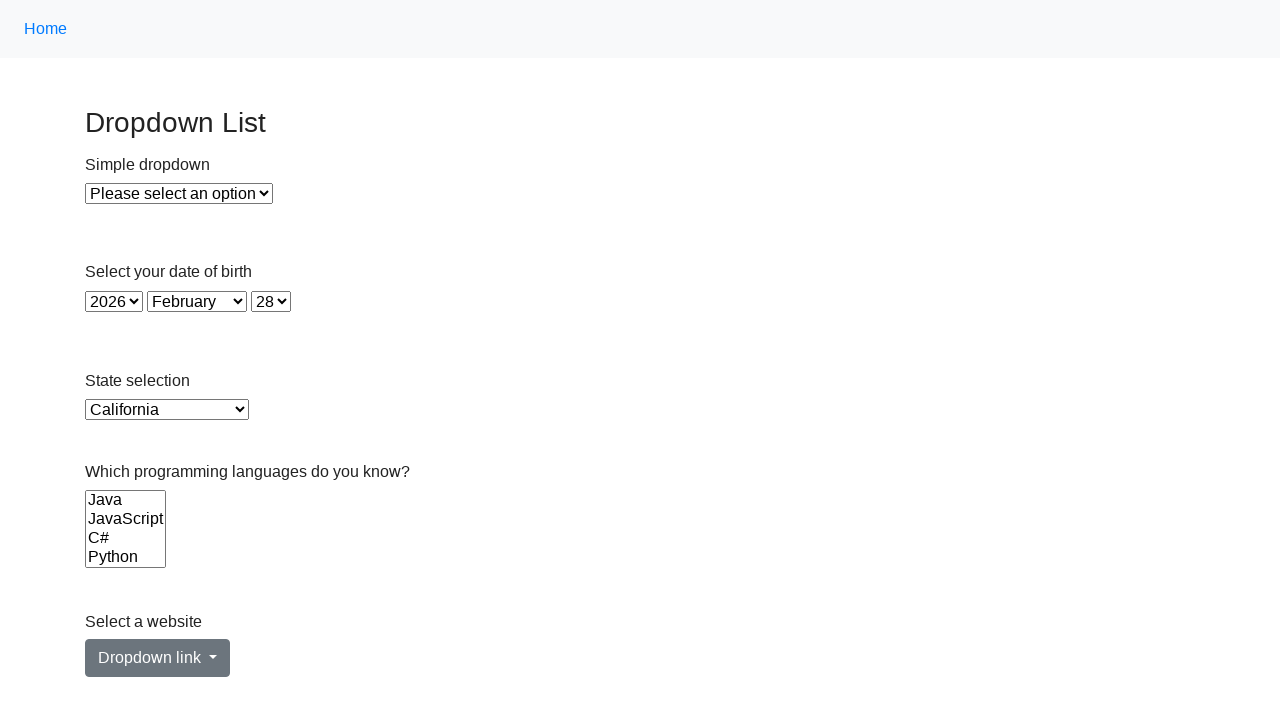

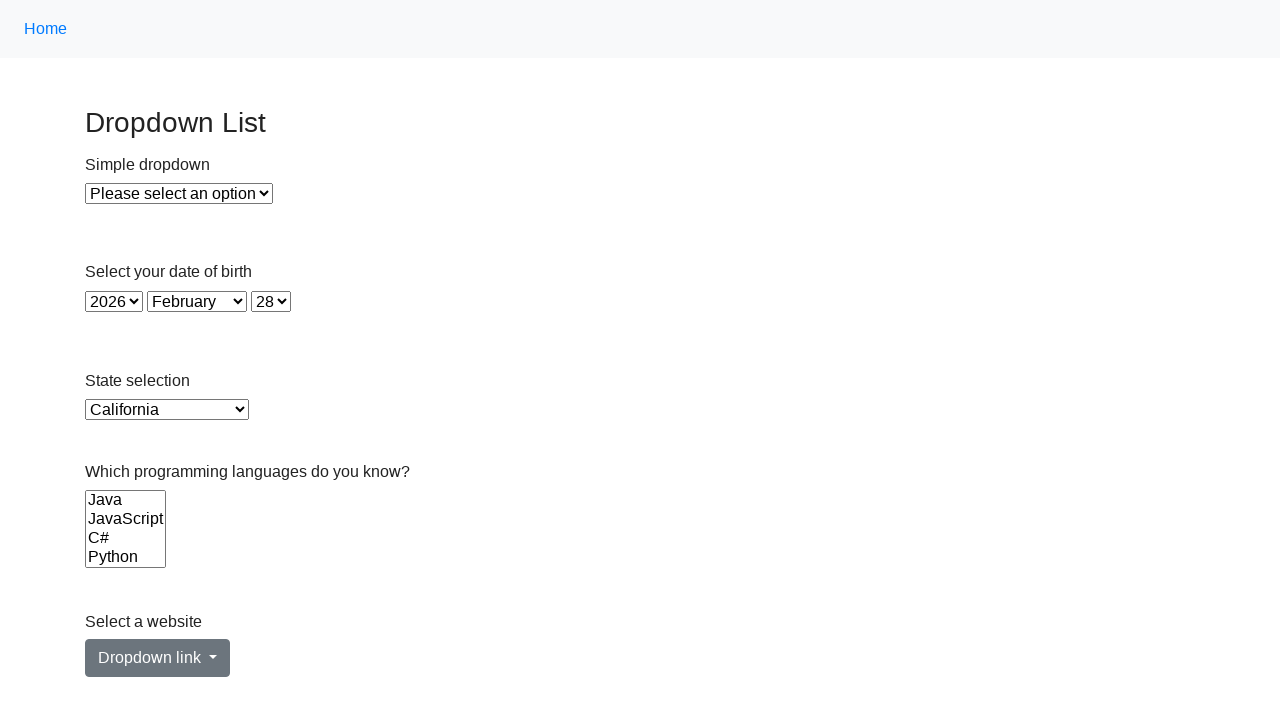